Tests basic browser navigation by going back and forward, then verifies the page title and adjusts window position and size.

Starting URL: https://www.ajio.com/

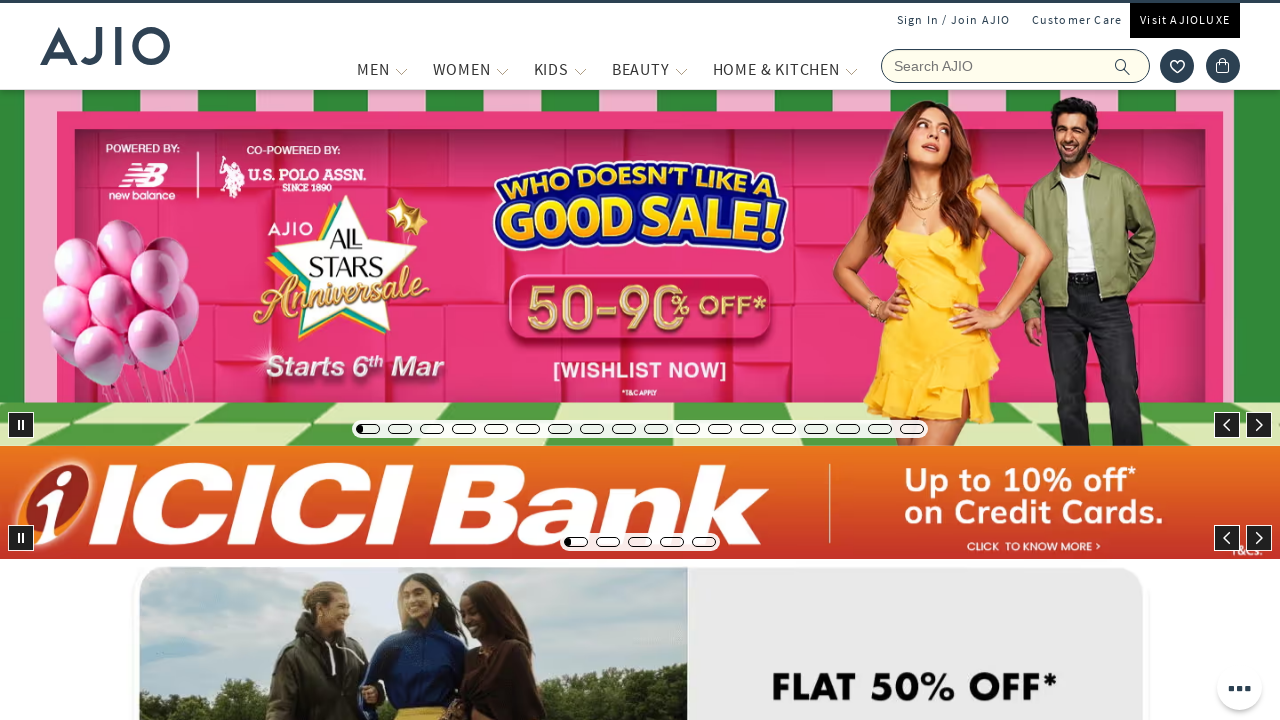

Navigated back to previous page
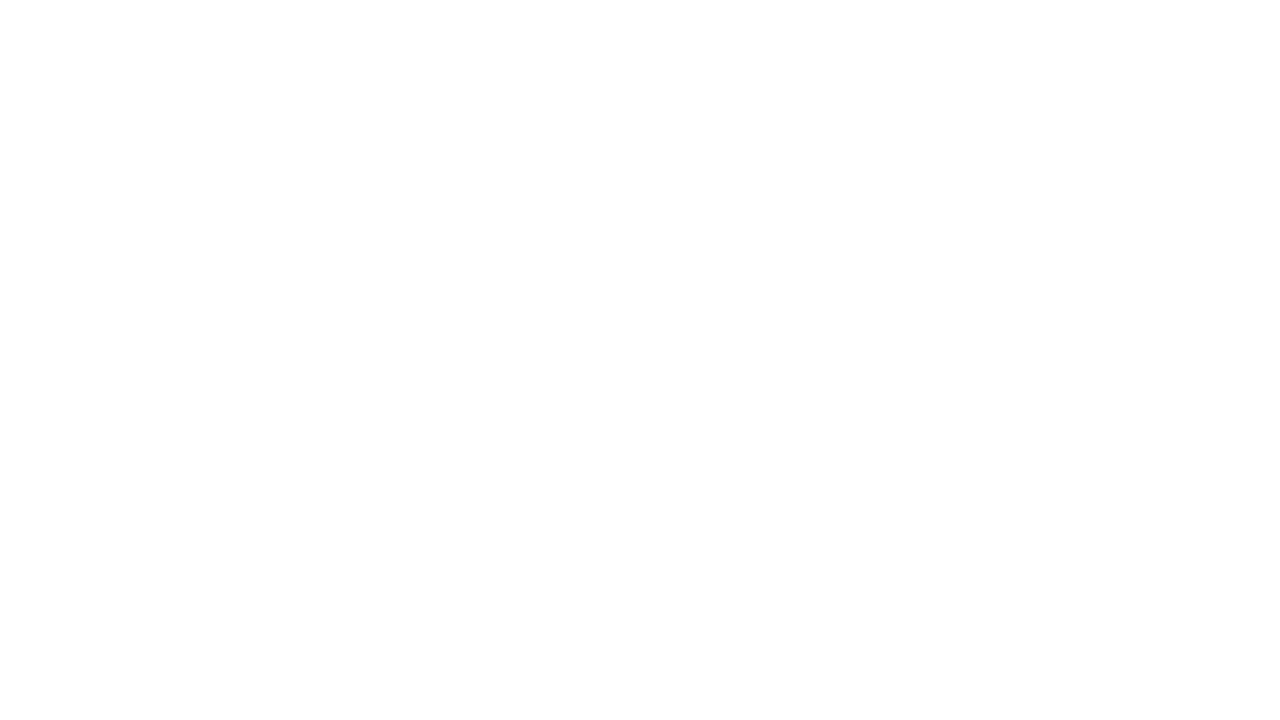

Waited 1 second
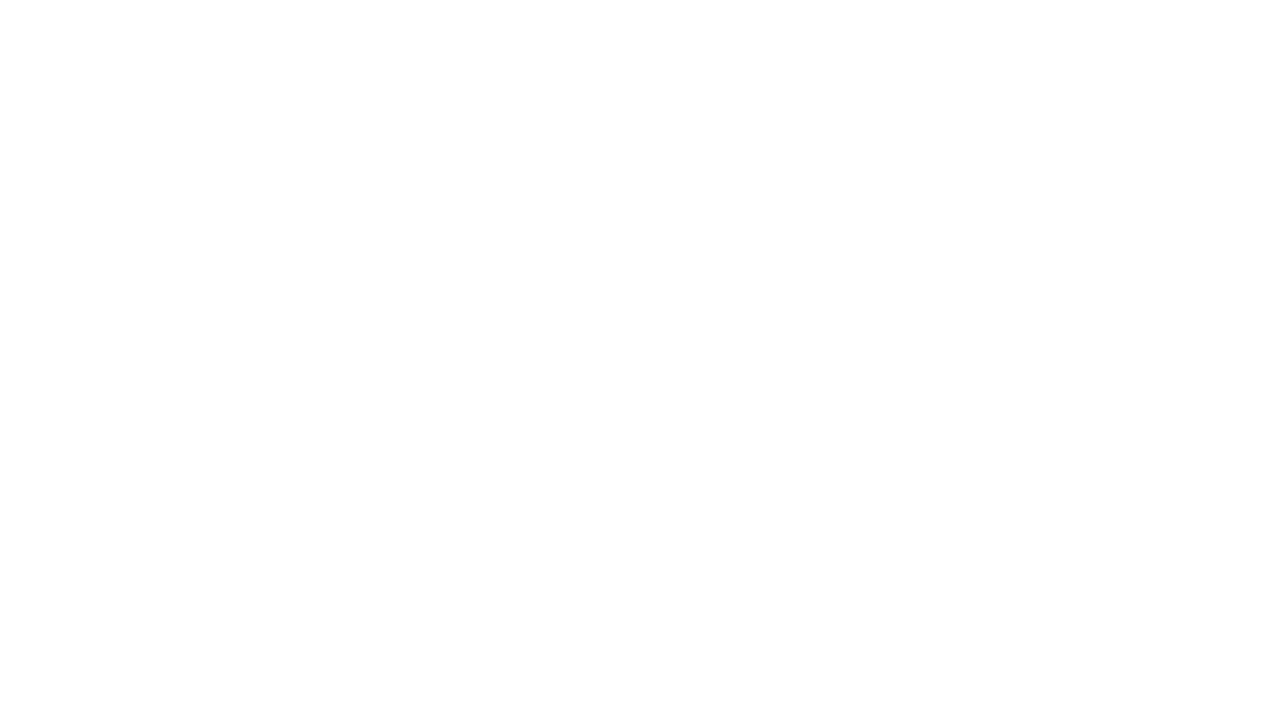

Navigated forward to ajio.com
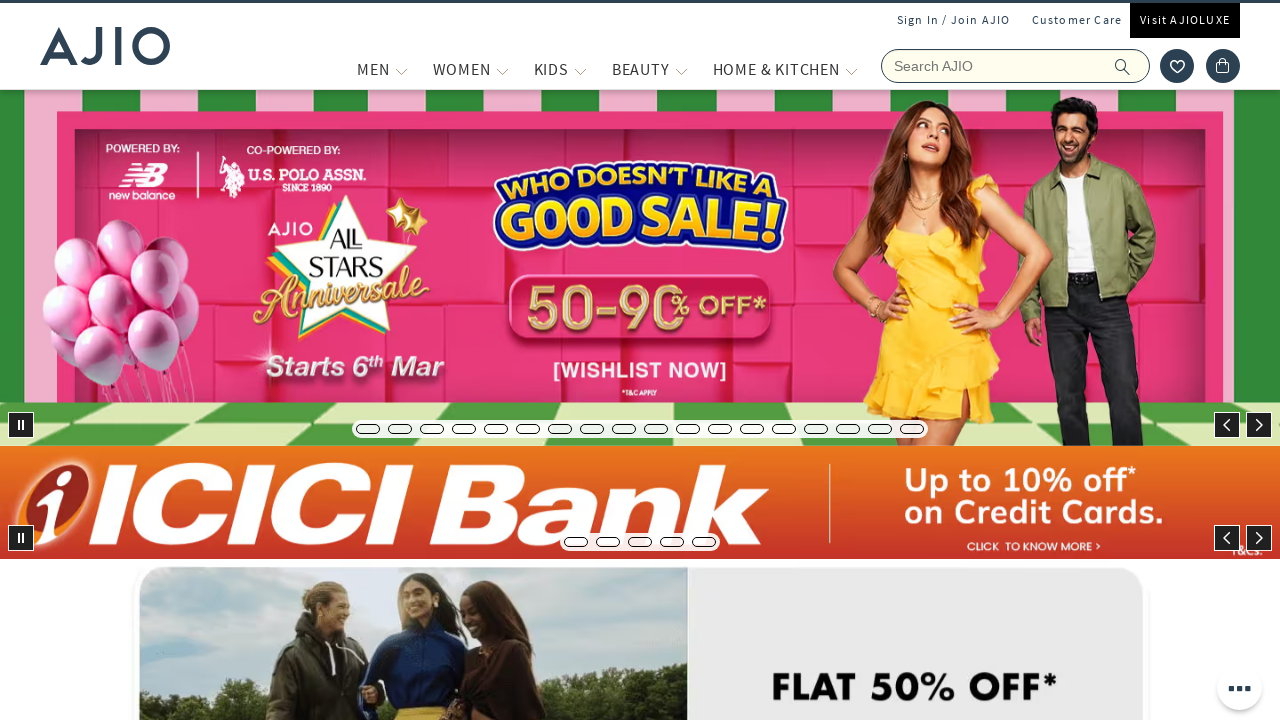

Waited 1 second
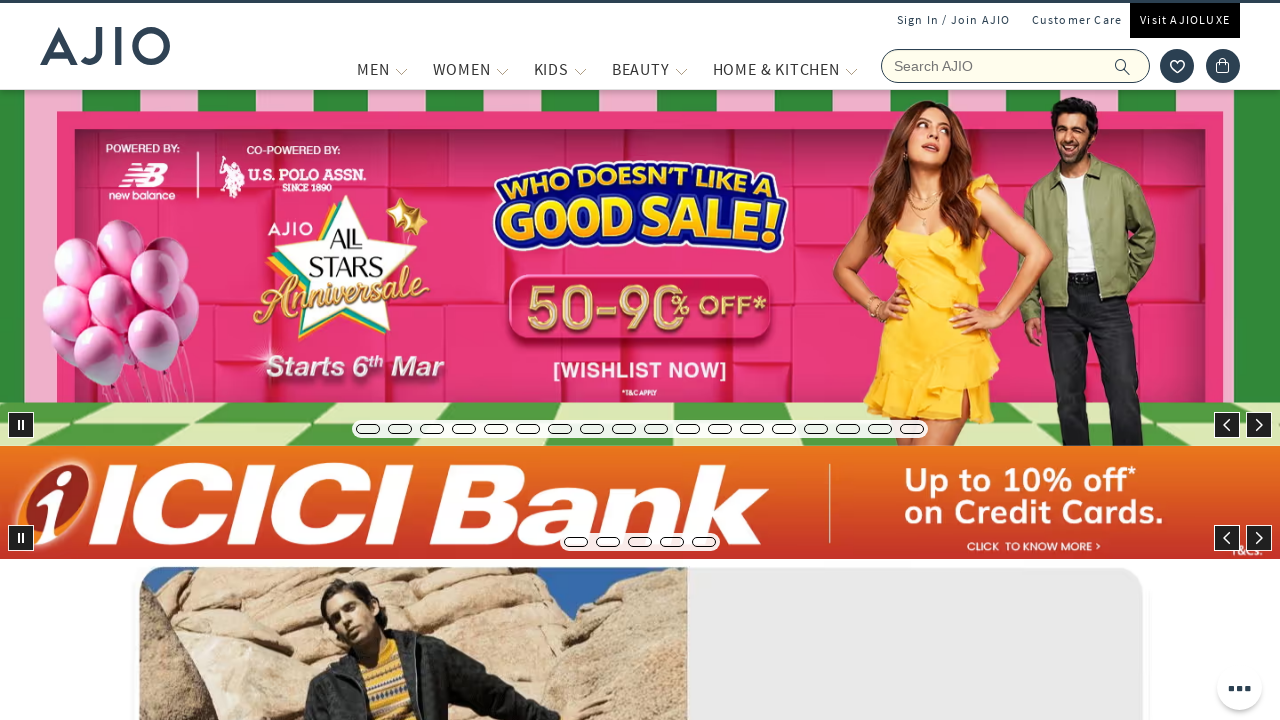

Retrieved page title: Online Shopping Site for Women, Men, Kids Fashion, Lifestyle & More.
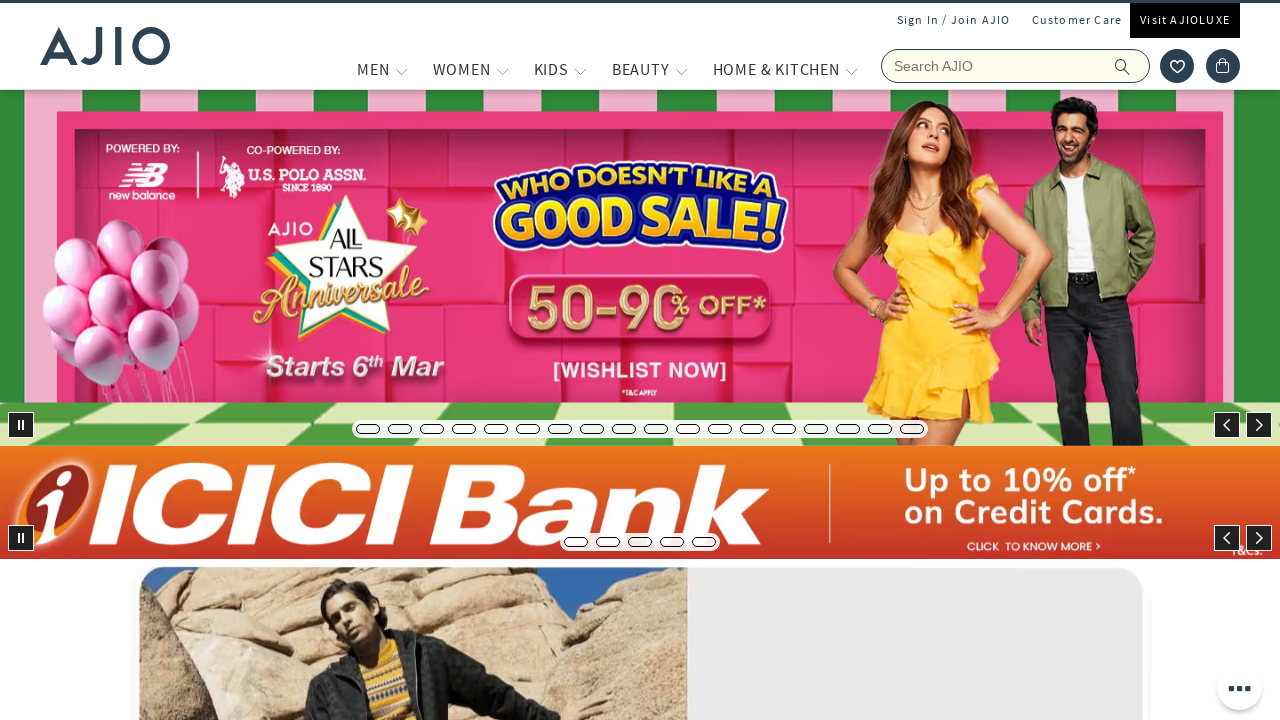

Set viewport size to 400x300
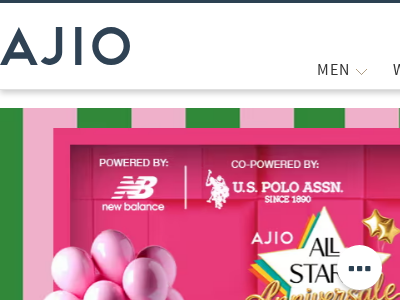

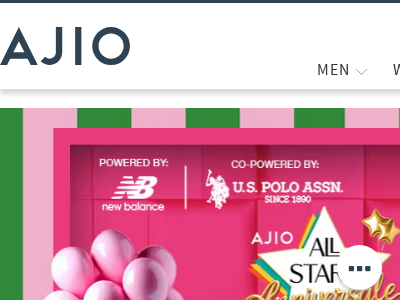